Navigates to the home page via the Shop menu and verifies that exactly 3 slider elements are present on the homepage

Starting URL: http://practice.automationtesting.in/

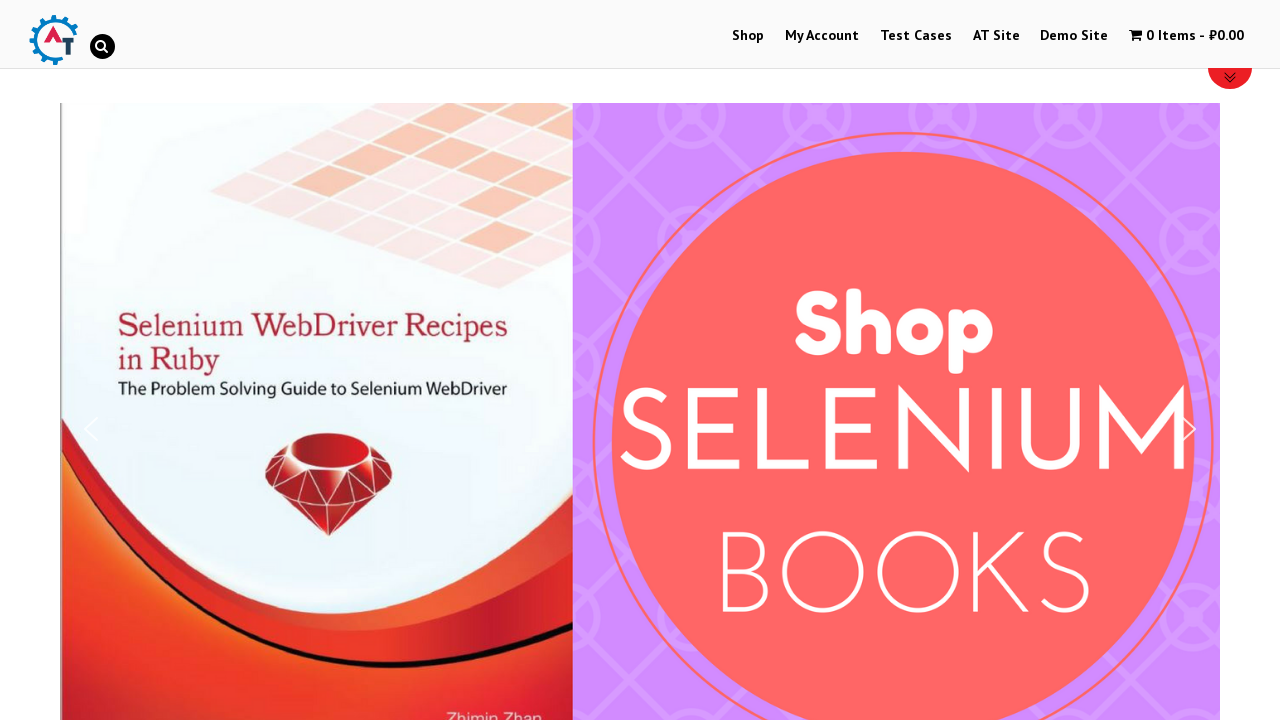

Clicked Shop link in navigation menu at (748, 36) on a:has-text('Shop')
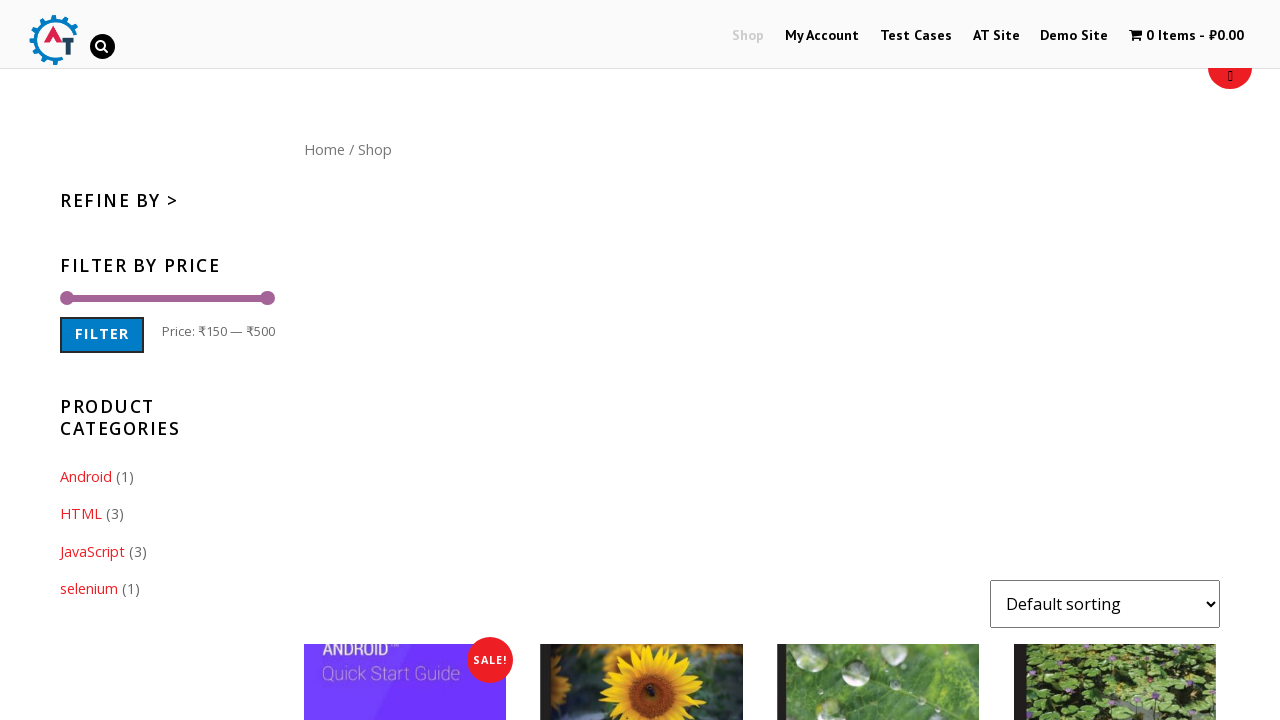

Clicked Home link to navigate back to homepage at (324, 149) on a:has-text('Home')
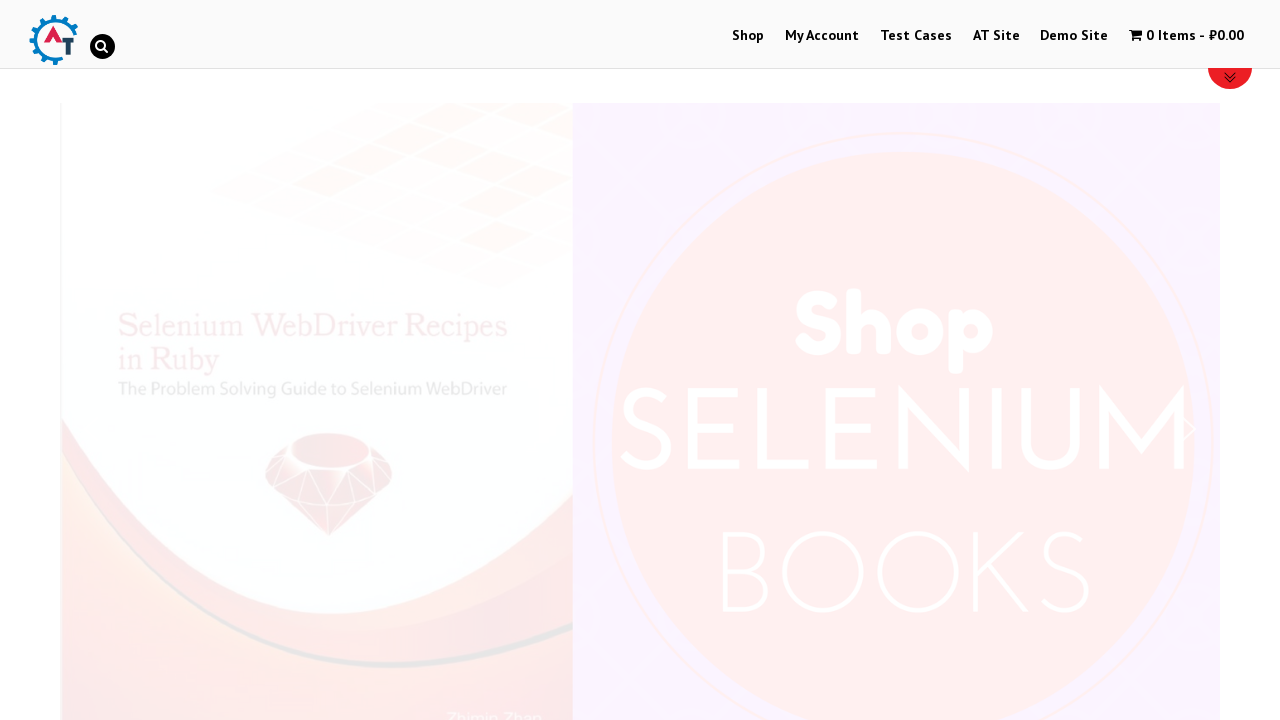

Waited for slider elements to be visible on homepage
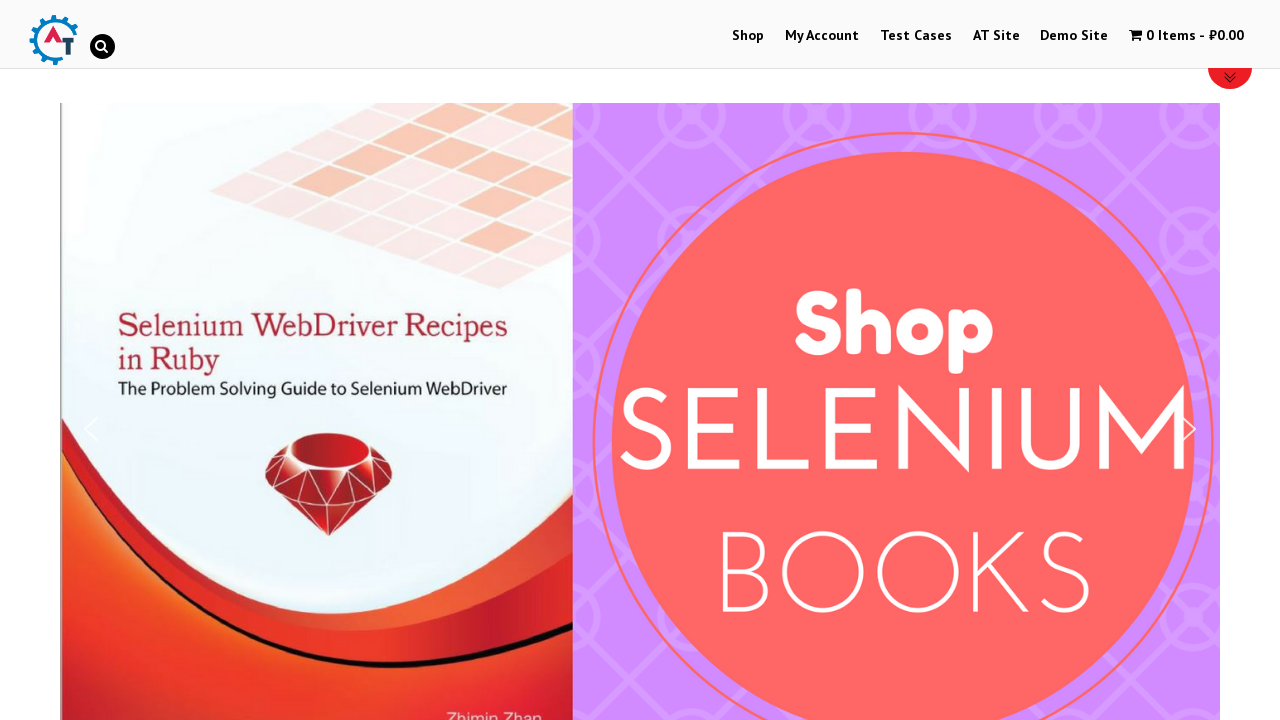

Located all slider elements on homepage - found 3 sliders
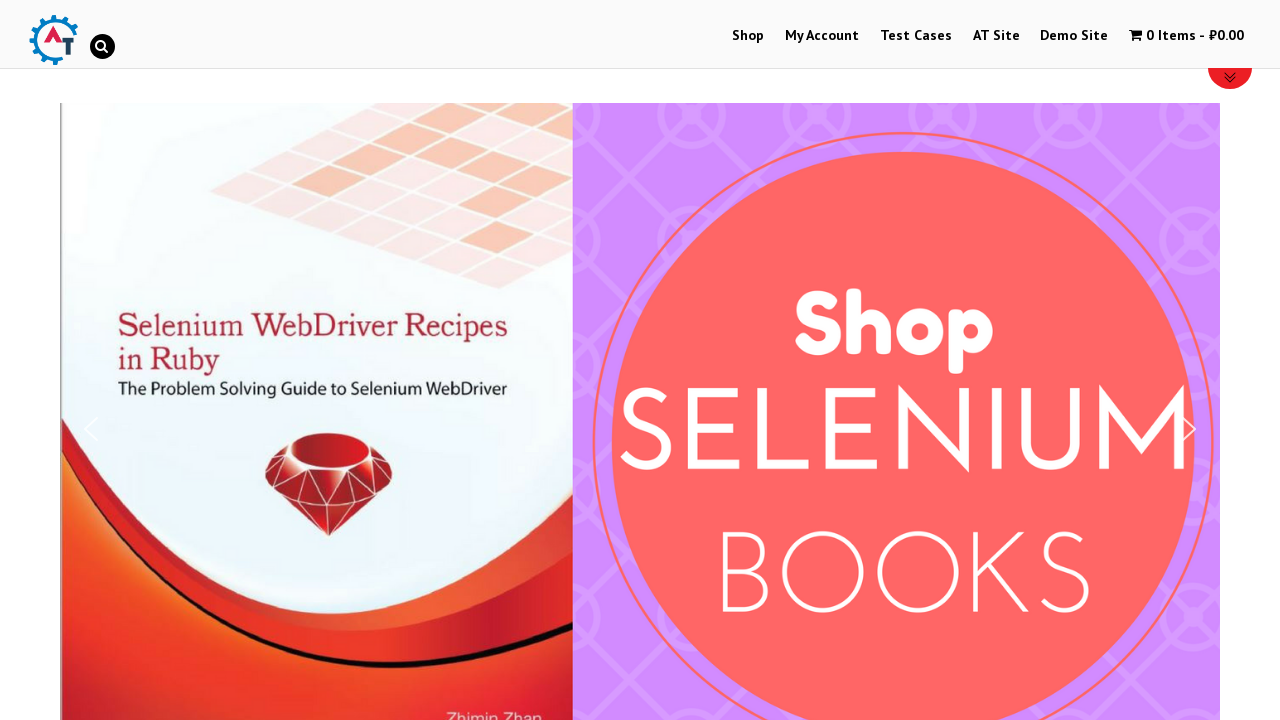

Verified that exactly 3 slider elements are present on the homepage
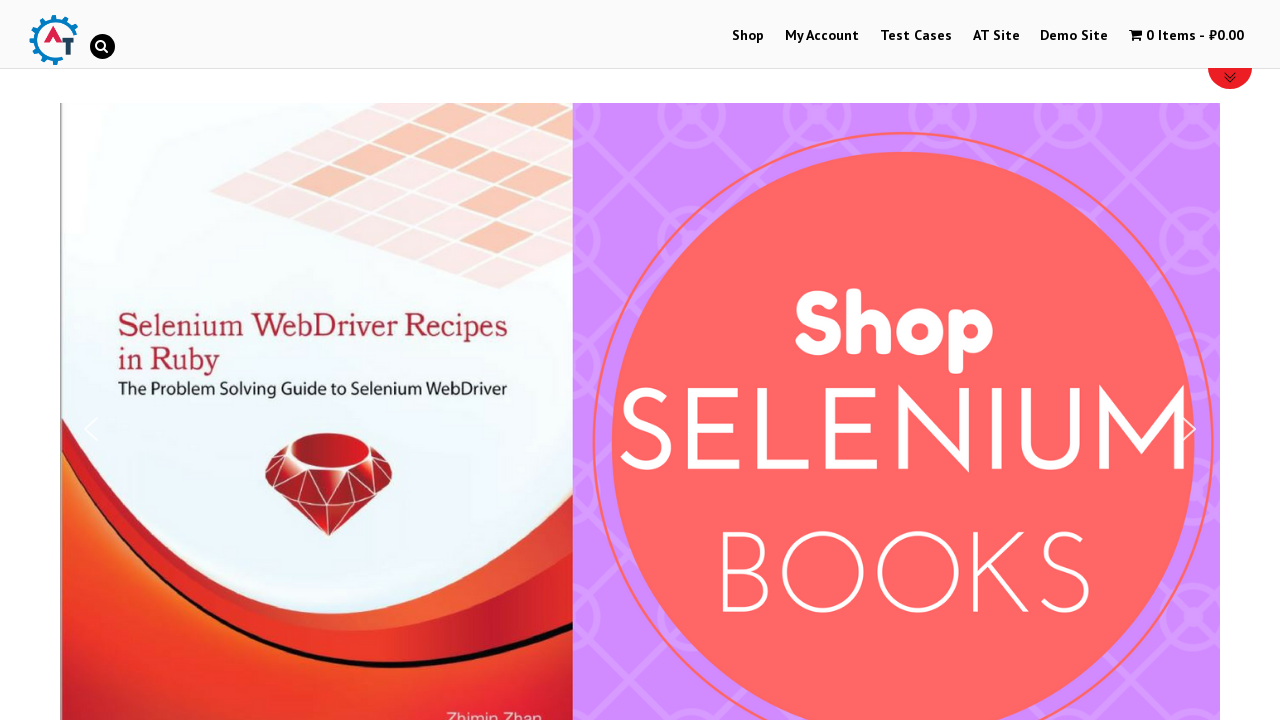

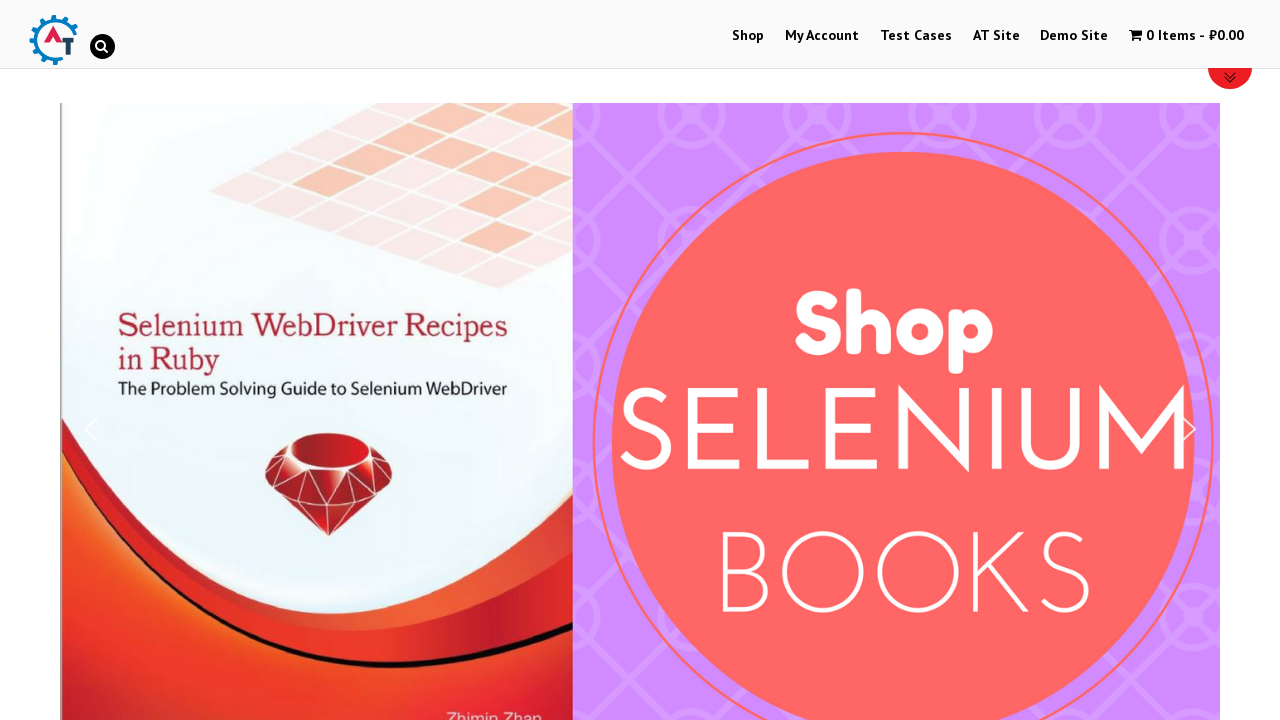